Tests adding and removing dynamic elements on the page by clicking Add Element multiple times then clicking Delete buttons

Starting URL: https://the-internet.herokuapp.com/

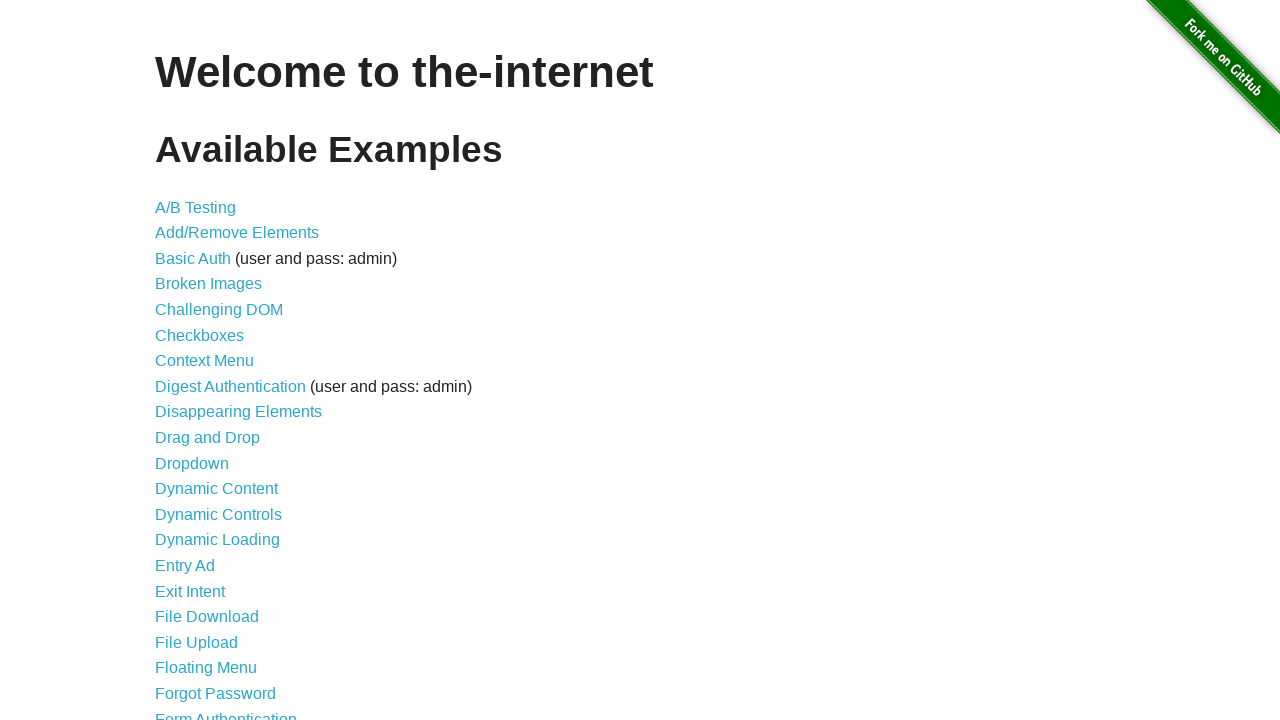

Clicked on Add/Remove Elements link at (237, 233) on text=Add/Remove Elements
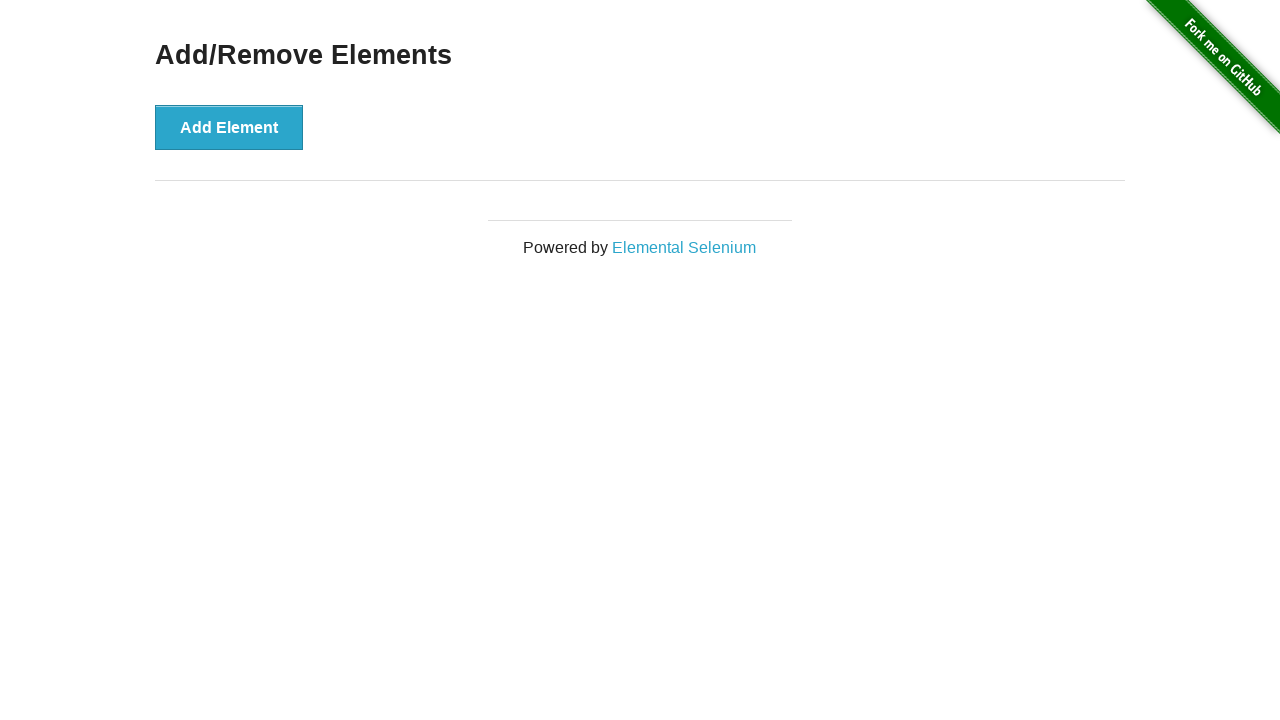

Clicked Add Element button (iteration 1/3) at (229, 127) on xpath=//*[@id="content"]/div/button
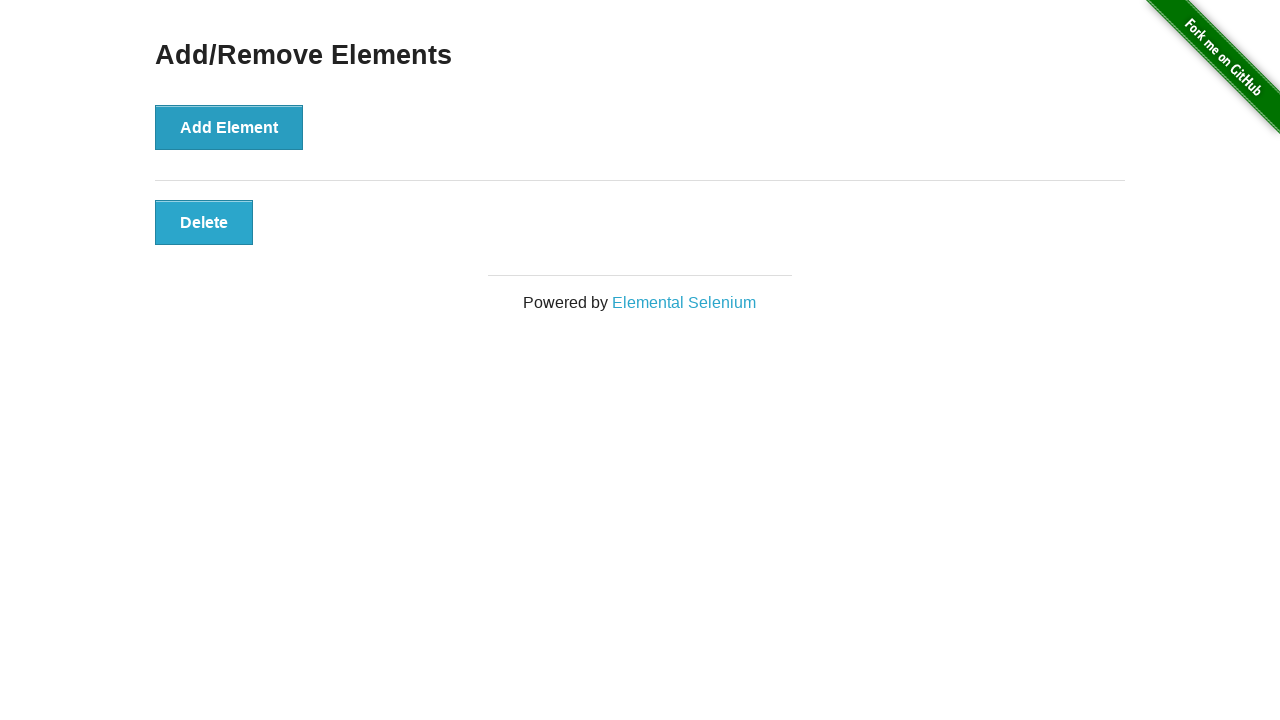

Clicked Add Element button (iteration 2/3) at (229, 127) on xpath=//*[@id="content"]/div/button
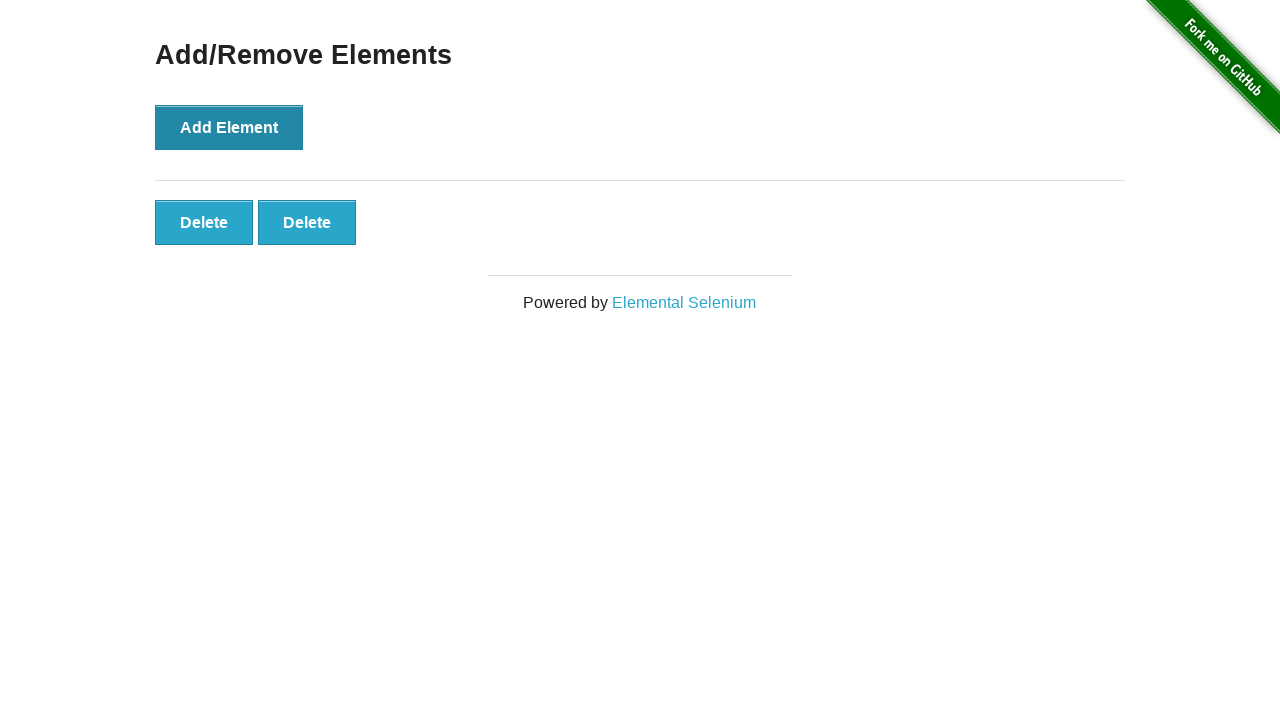

Clicked Add Element button (iteration 3/3) at (229, 127) on xpath=//*[@id="content"]/div/button
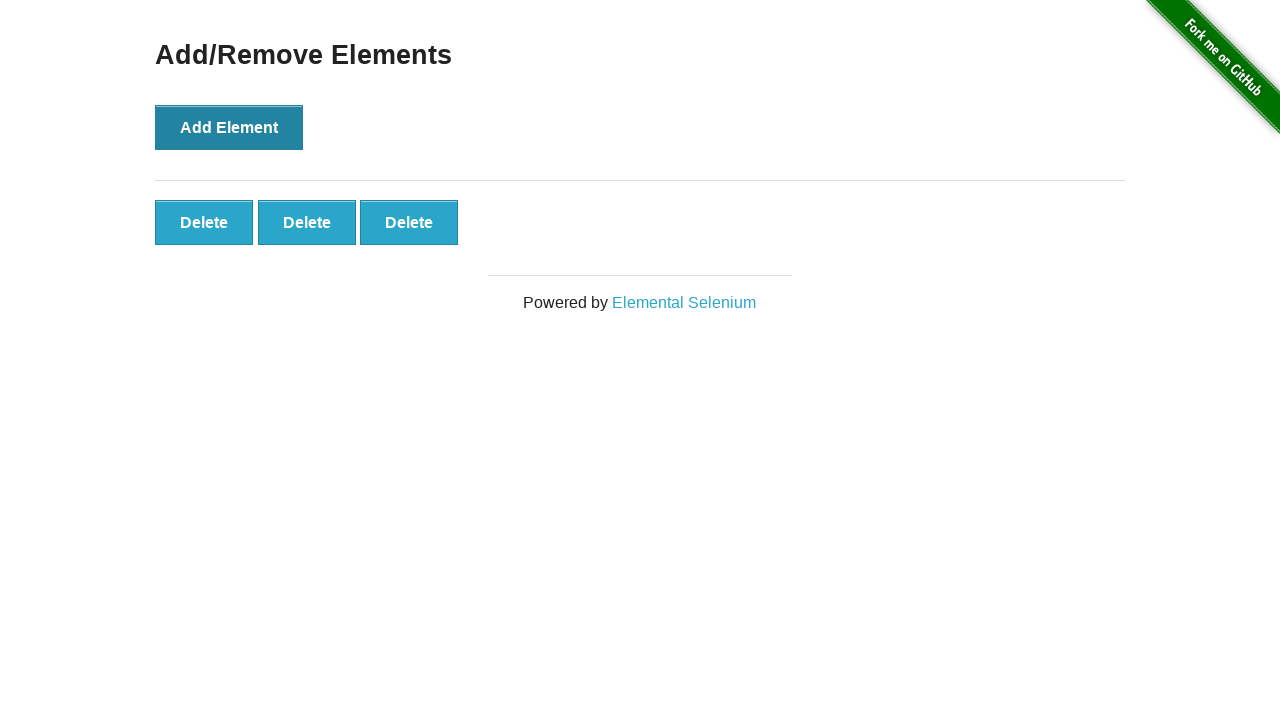

Clicked Delete button to remove element (iteration 1/2) at (204, 222) on xpath=//*[@id="elements"]/button[1]
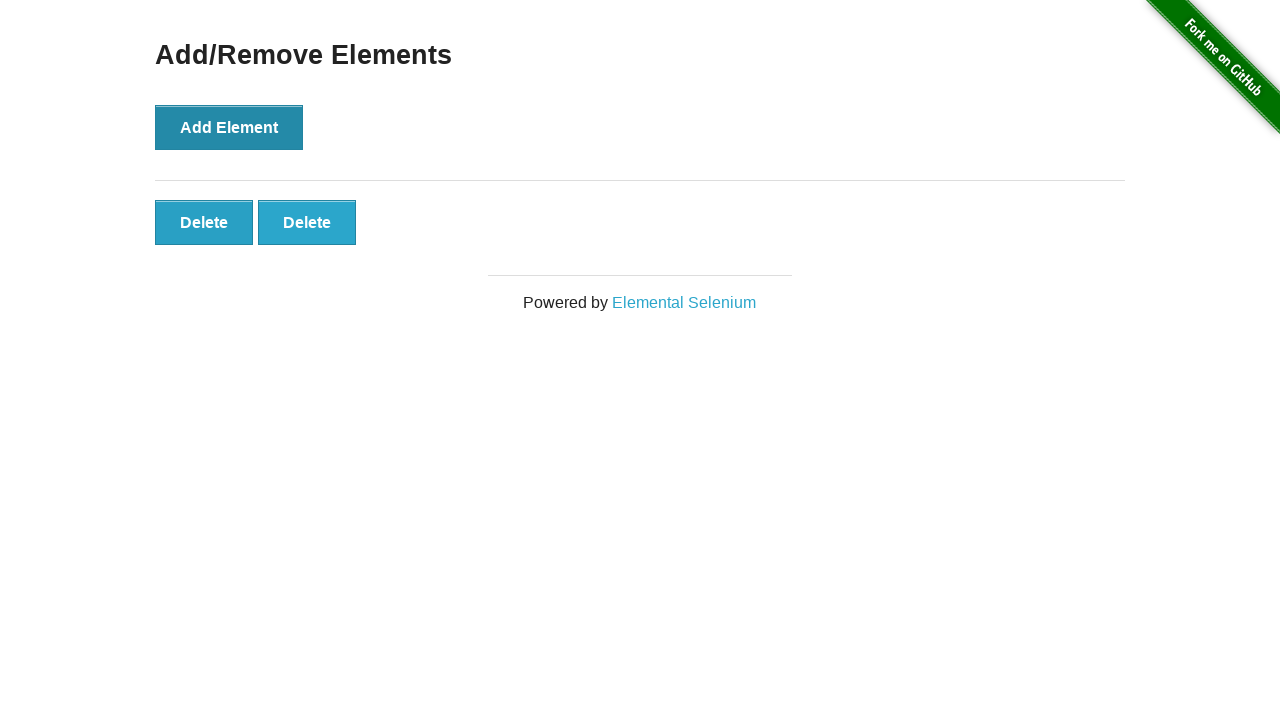

Clicked Delete button to remove element (iteration 2/2) at (204, 222) on xpath=//*[@id="elements"]/button[1]
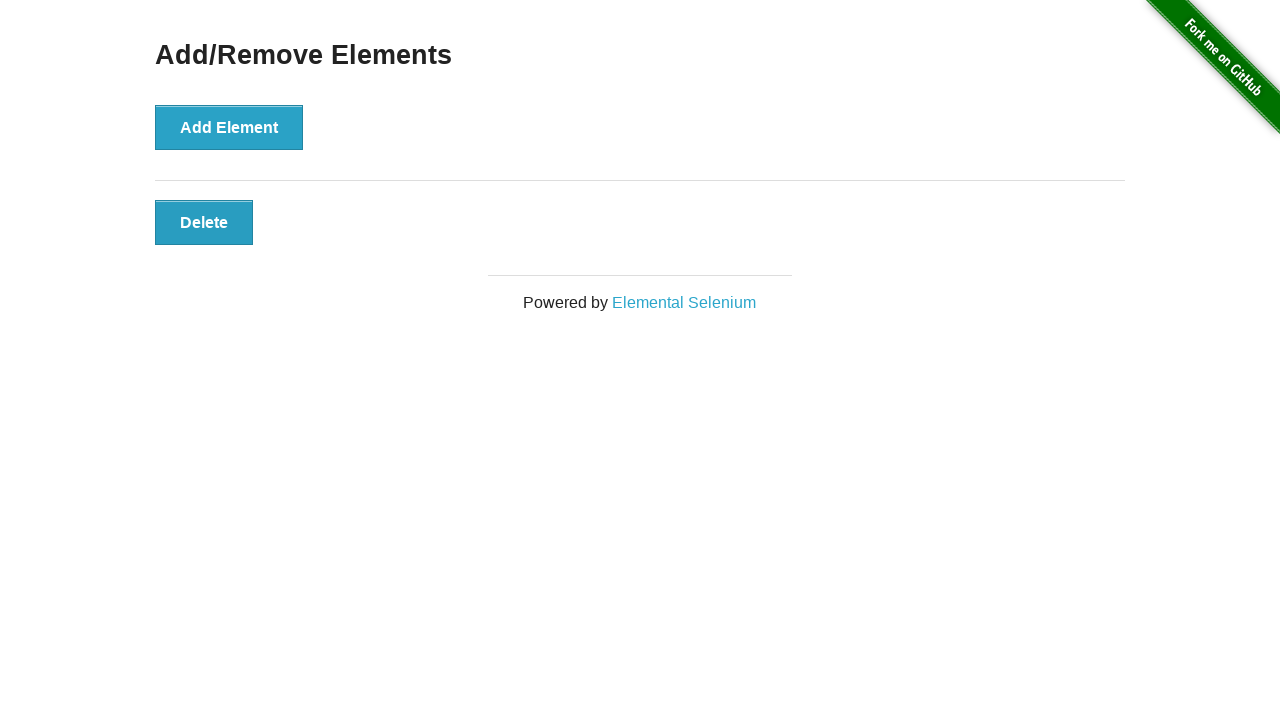

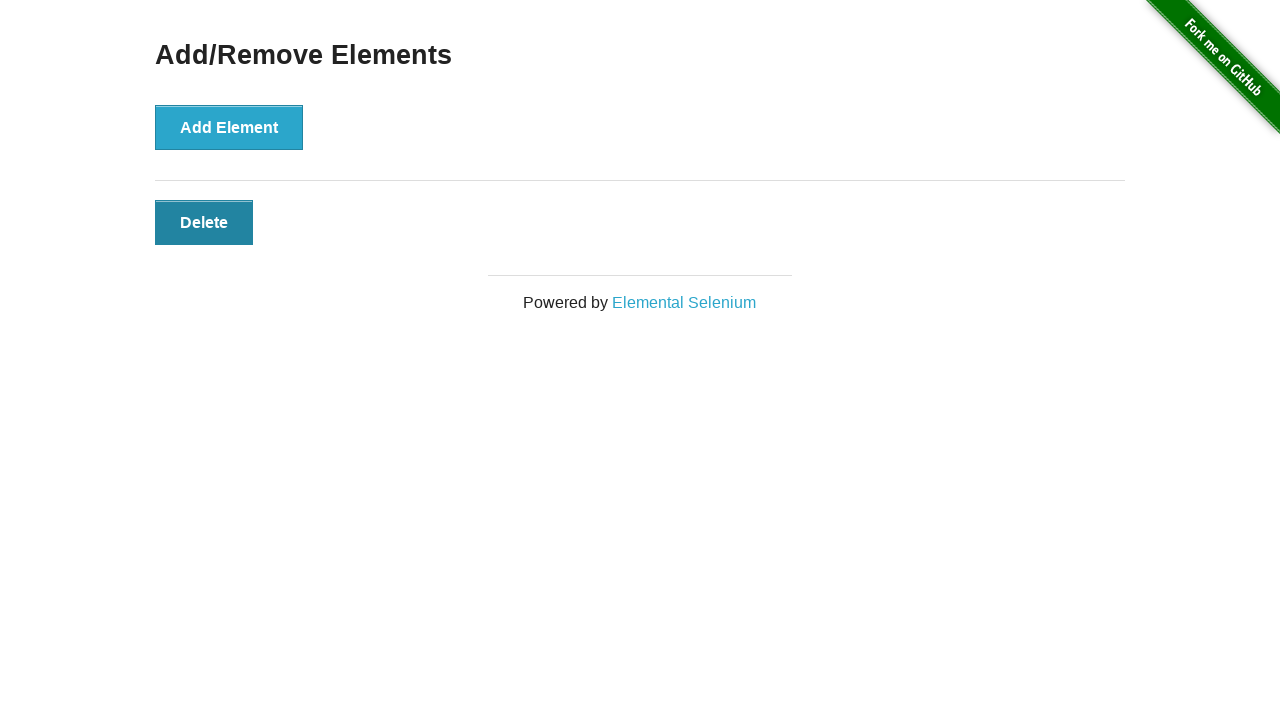